Tests navigation to the Services page by clicking the link and verifying the expected content is displayed

Starting URL: https://parabank.parasoft.com/parabank

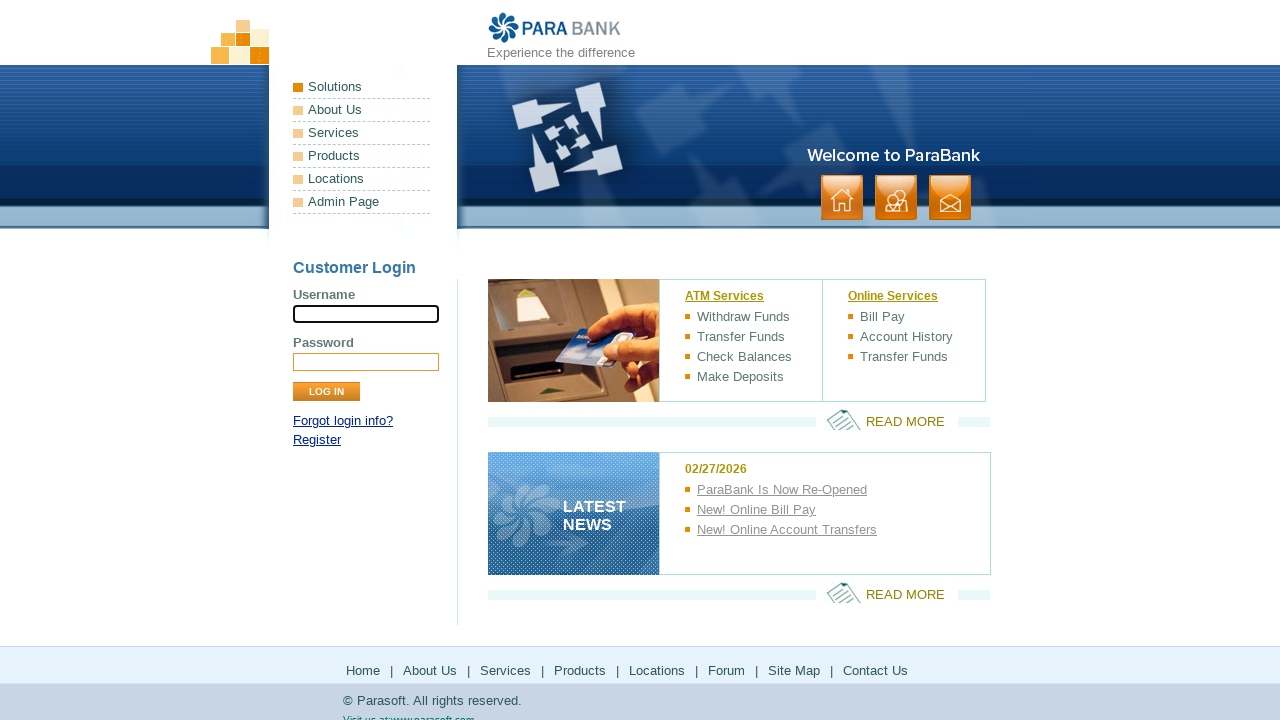

Clicked Services link in navigation at (362, 133) on xpath=/html/body/div[1]/div[2]/ul[1]/li[3]/a
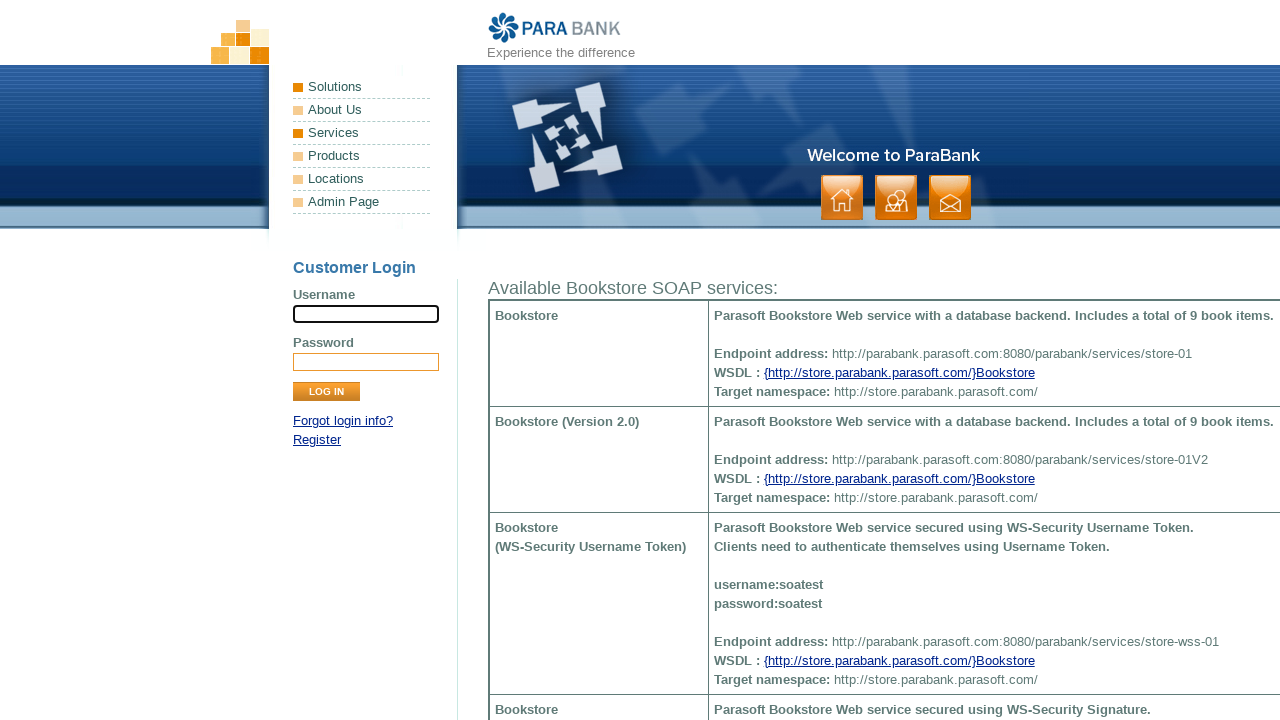

Services title element loaded
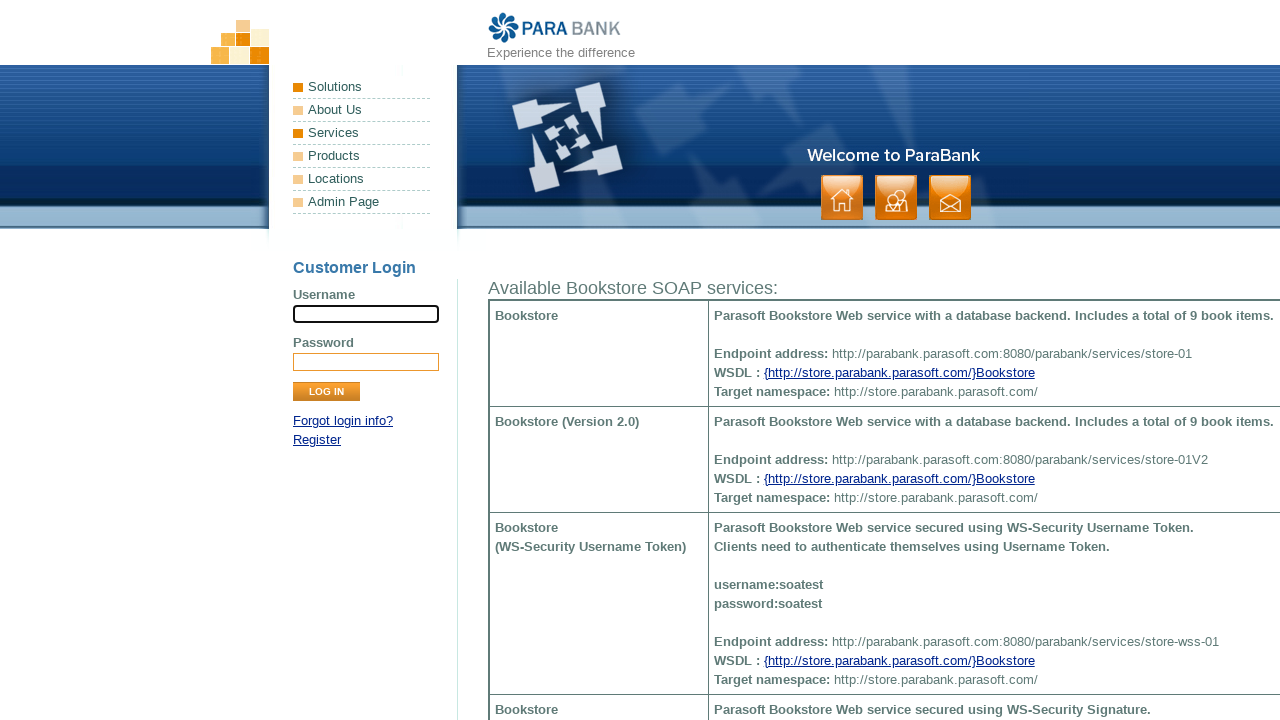

Verified Services page title displays 'Available Bookstore SOAP services:'
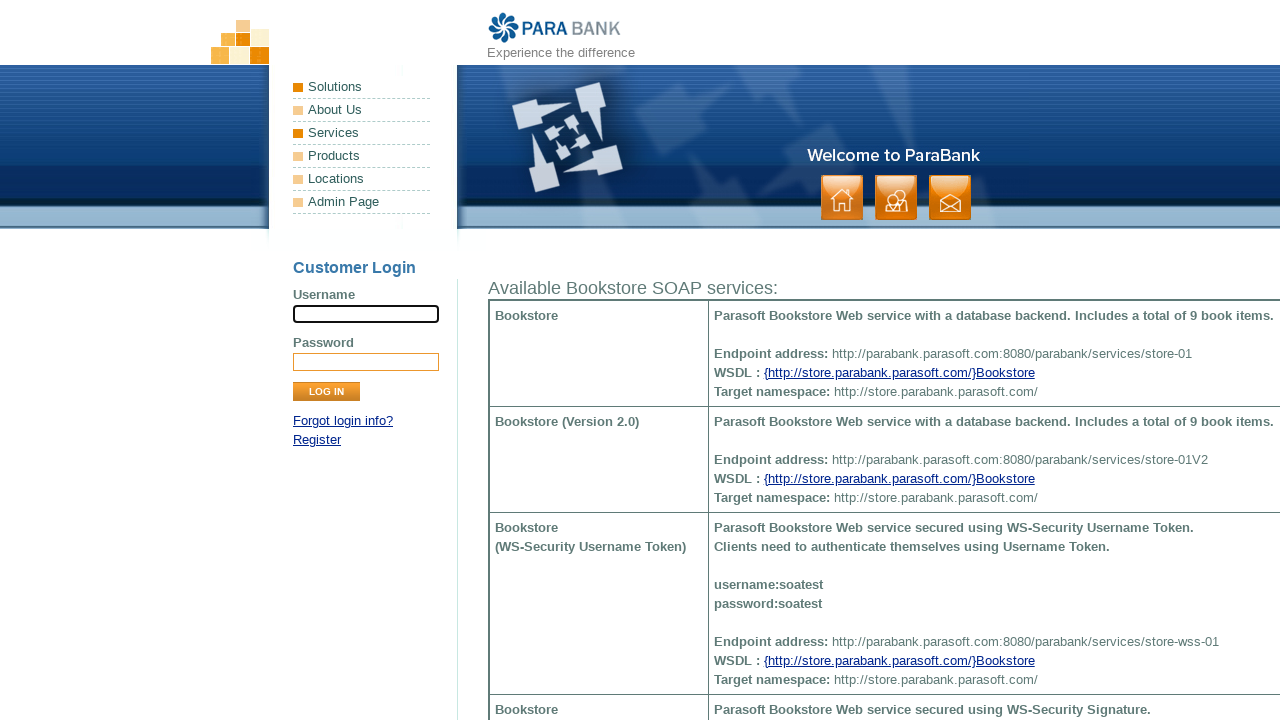

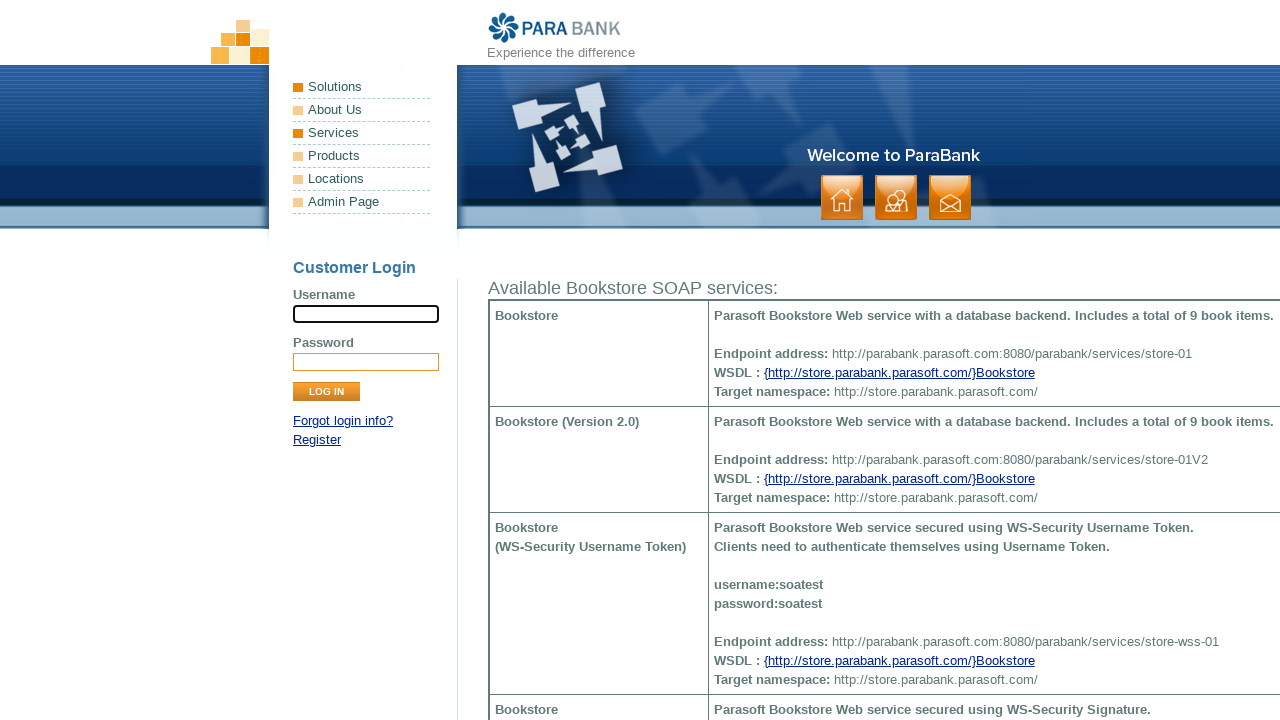